Tests a slow calculator application by setting a delay, performing a calculation (7 + 8), and verifying the result equals 15

Starting URL: https://bonigarcia.dev/selenium-webdriver-java/slow-calculator.html

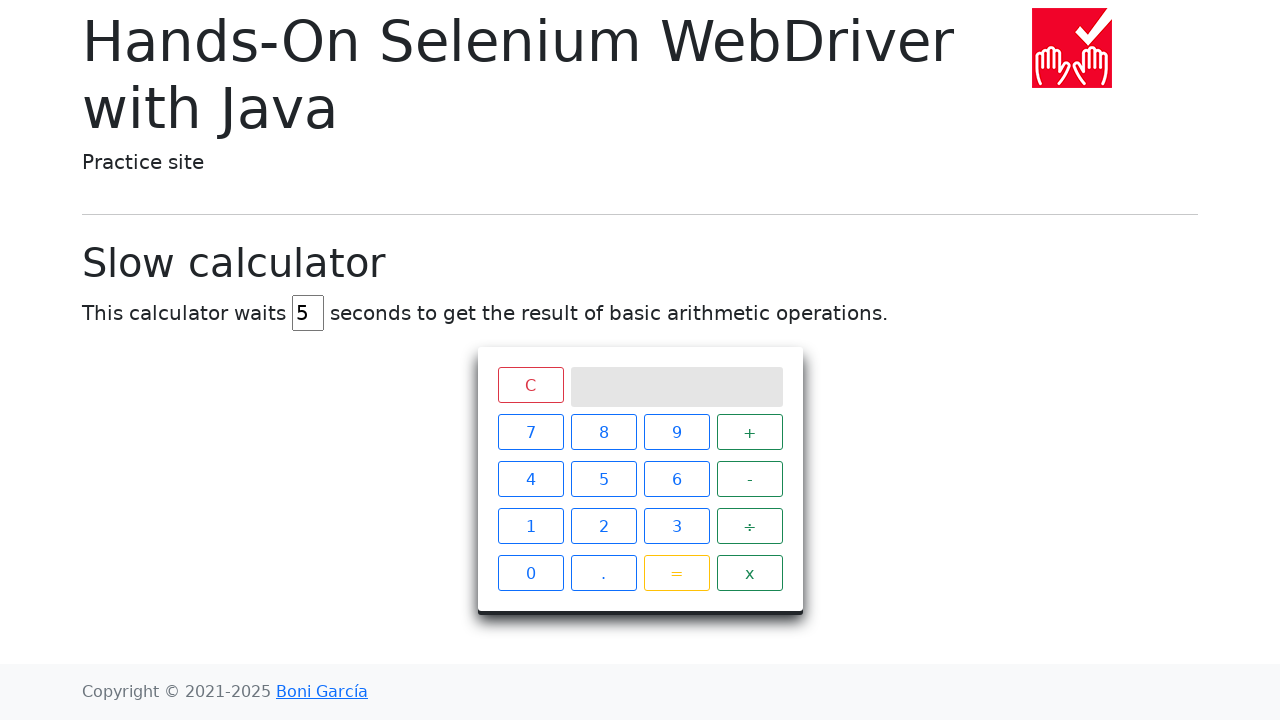

Set viewport size to 900x850
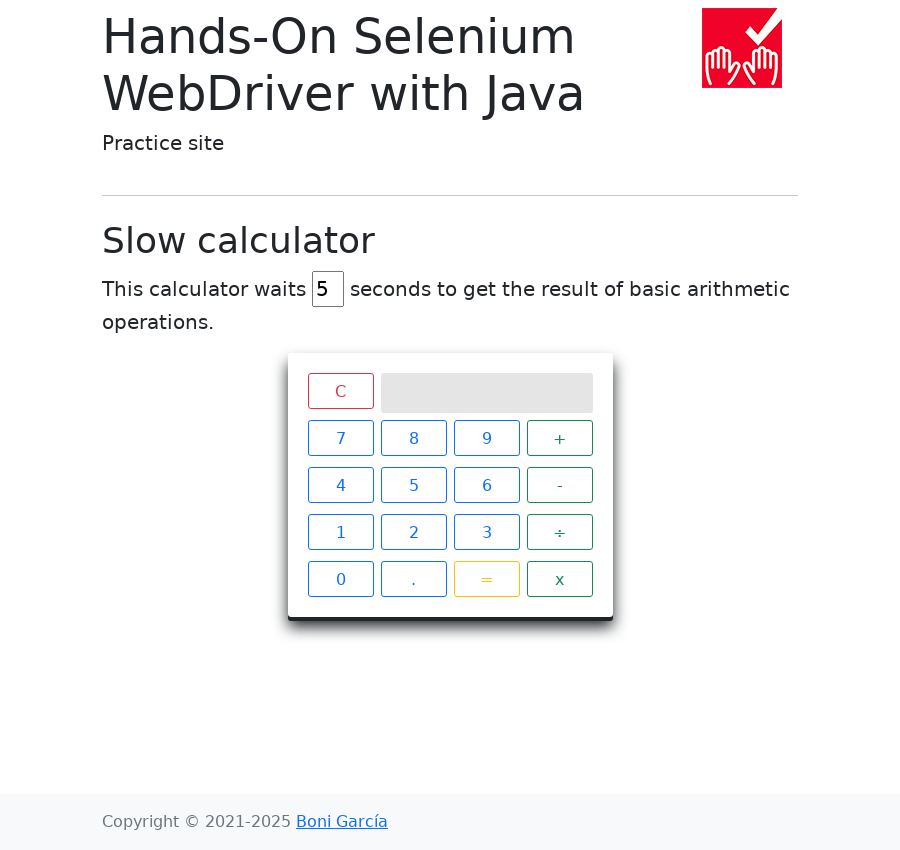

Cleared delay field on #delay
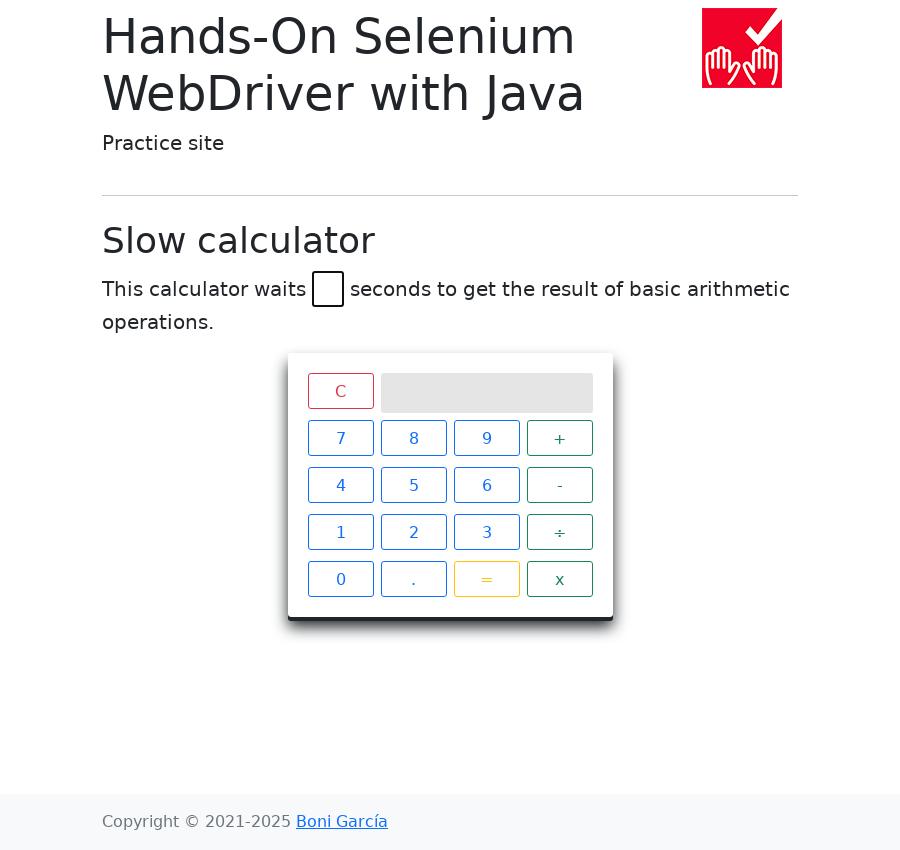

Set delay to 45 milliseconds on #delay
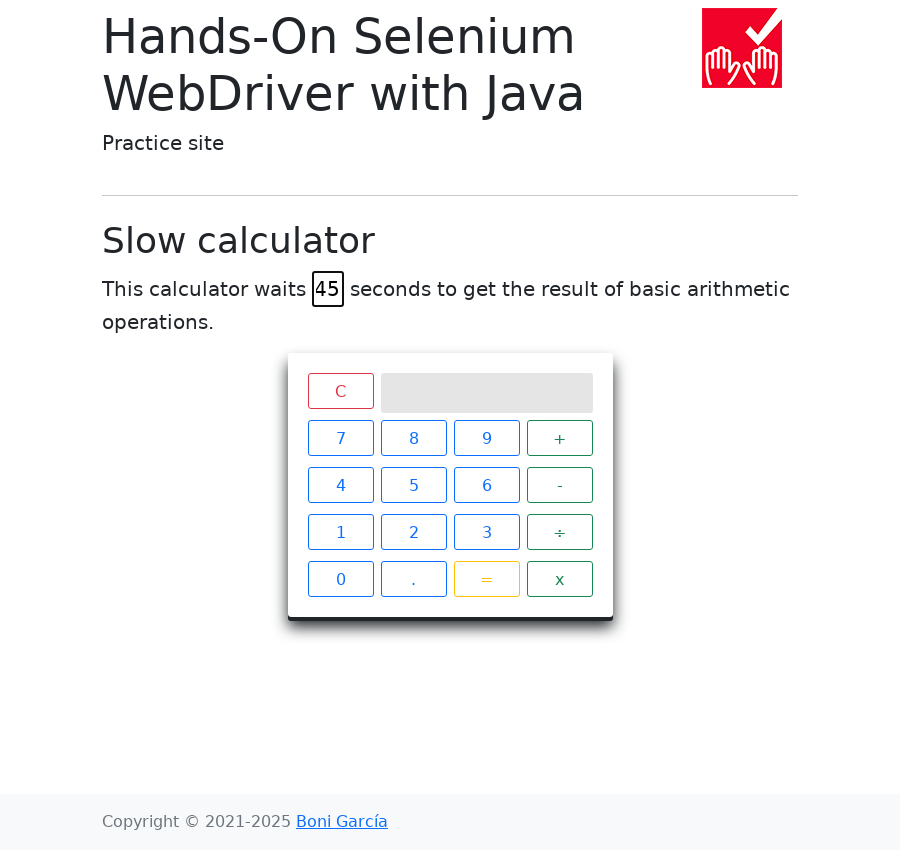

Clicked clear button at (340, 391) on .clear
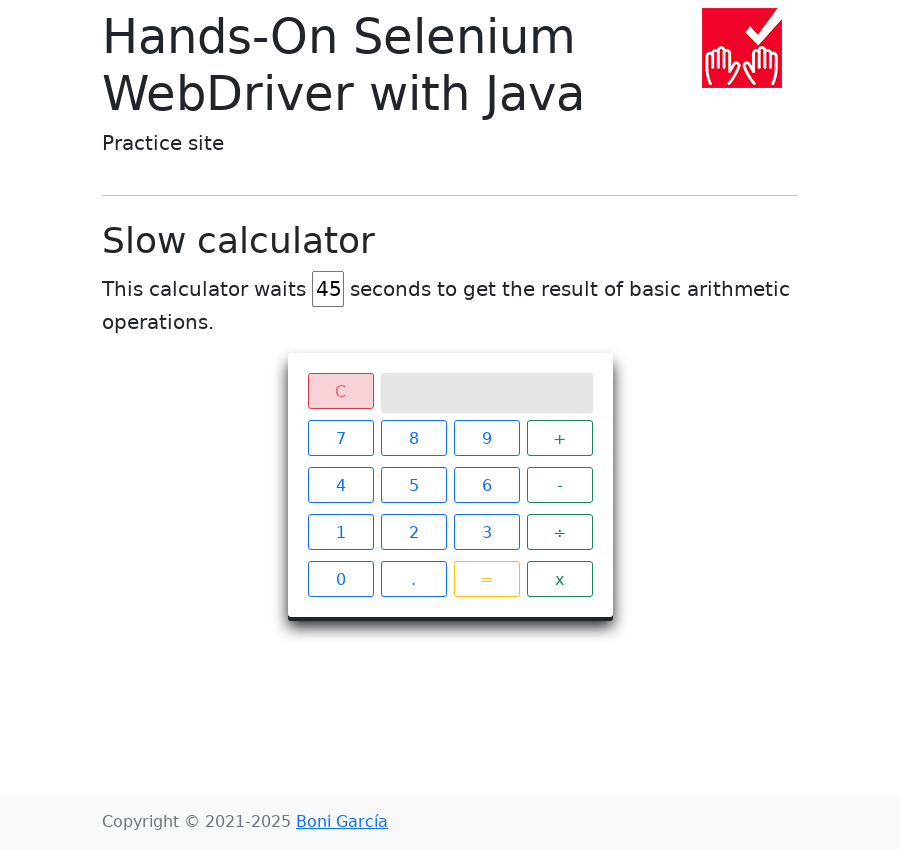

Retrieved all number buttons
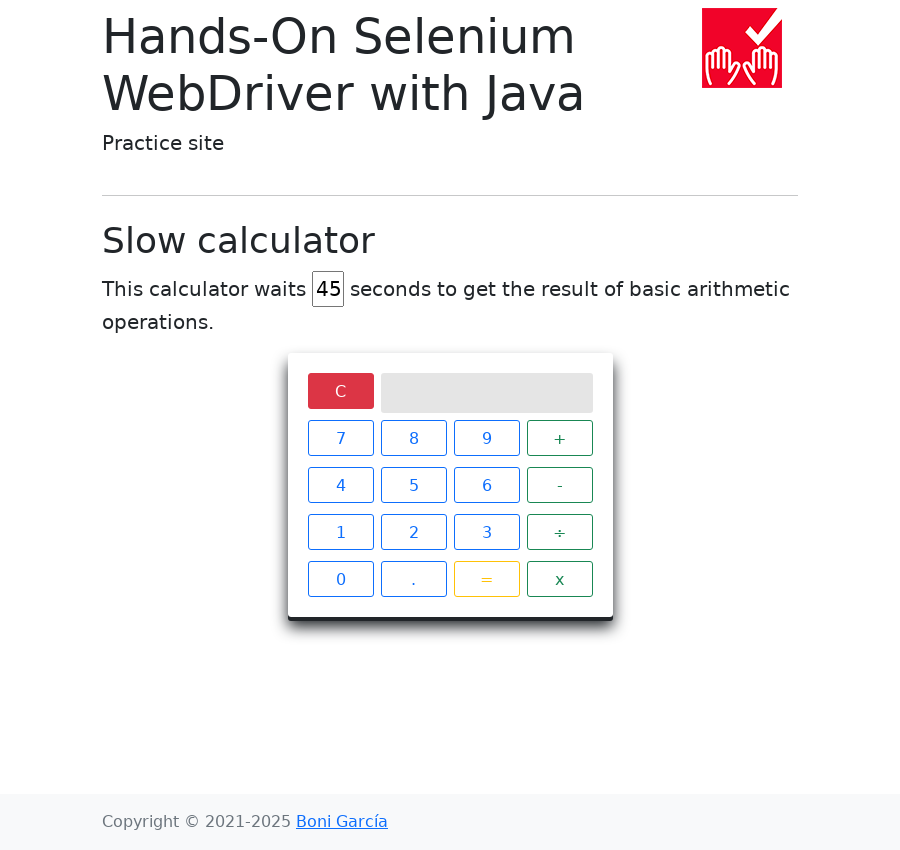

Retrieved all operator buttons
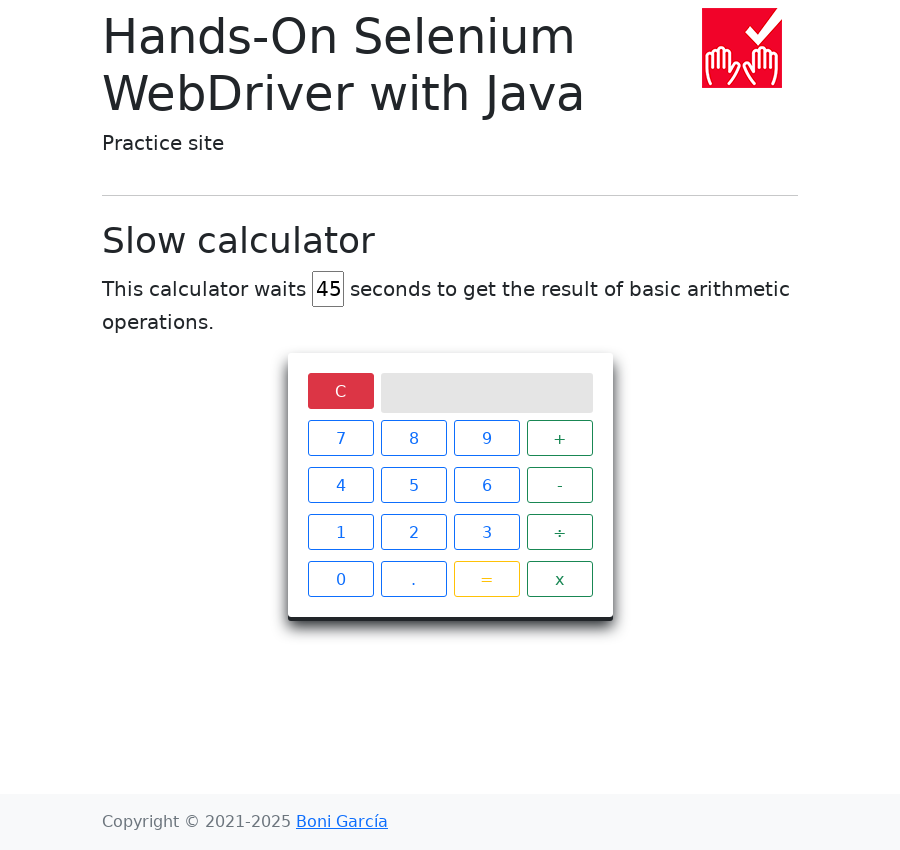

Clicked number 7 at (340, 438) on .btn-outline-primary >> nth=0
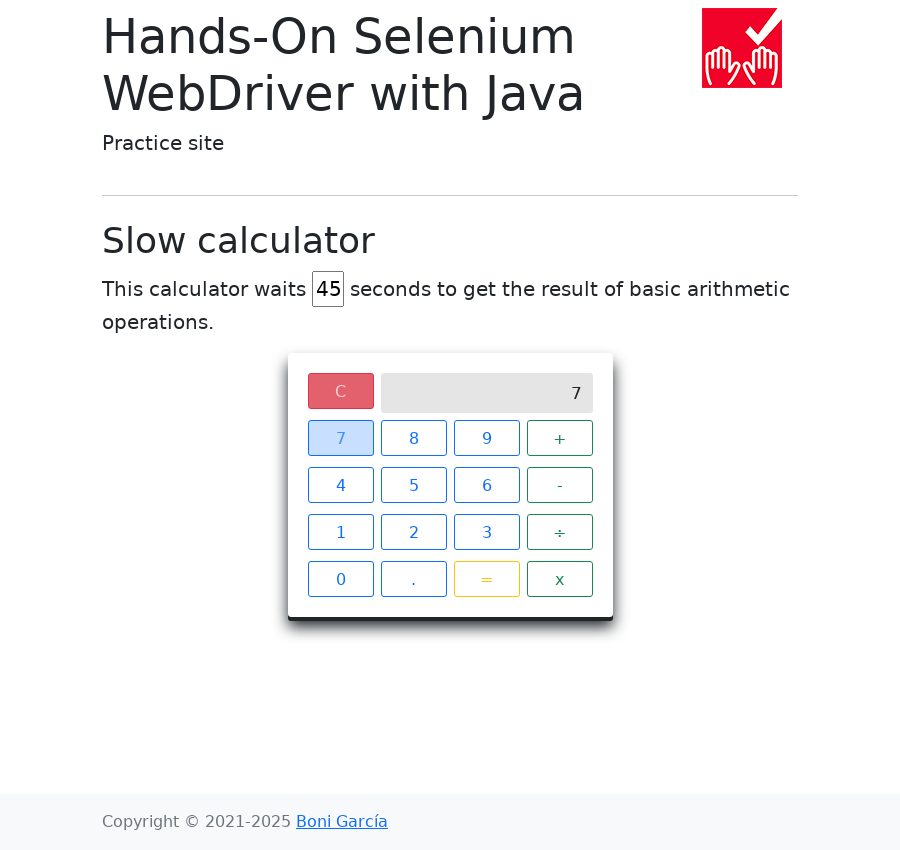

Clicked + operator at (560, 438) on .btn-outline-success >> nth=0
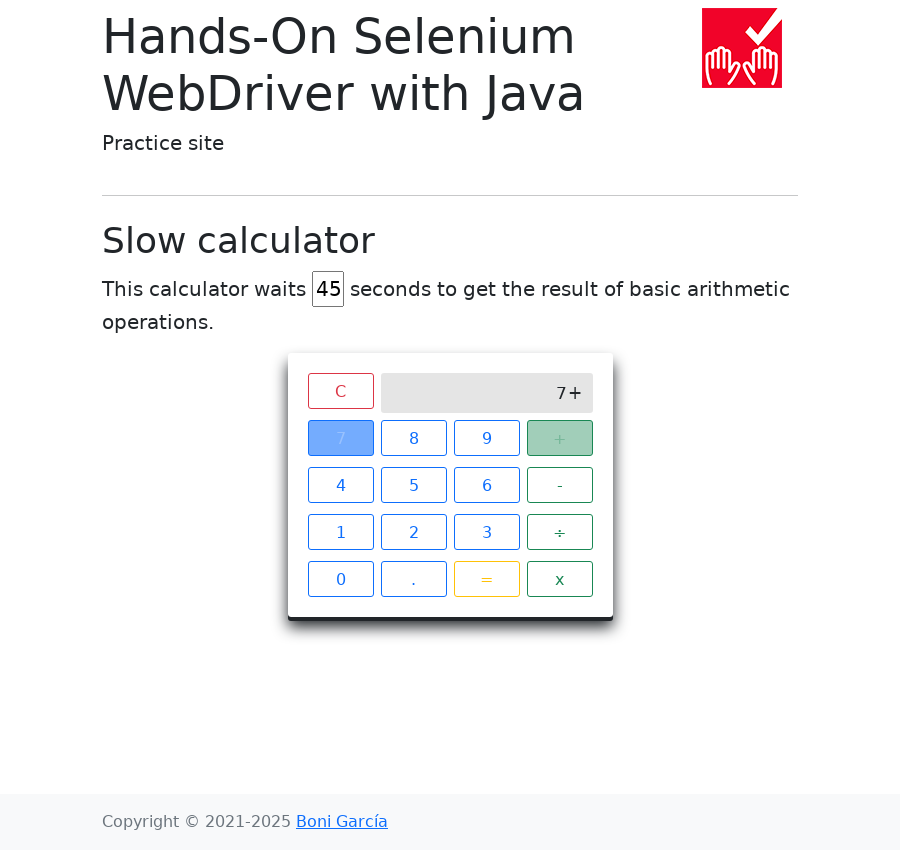

Clicked number 8 at (414, 438) on .btn-outline-primary >> nth=1
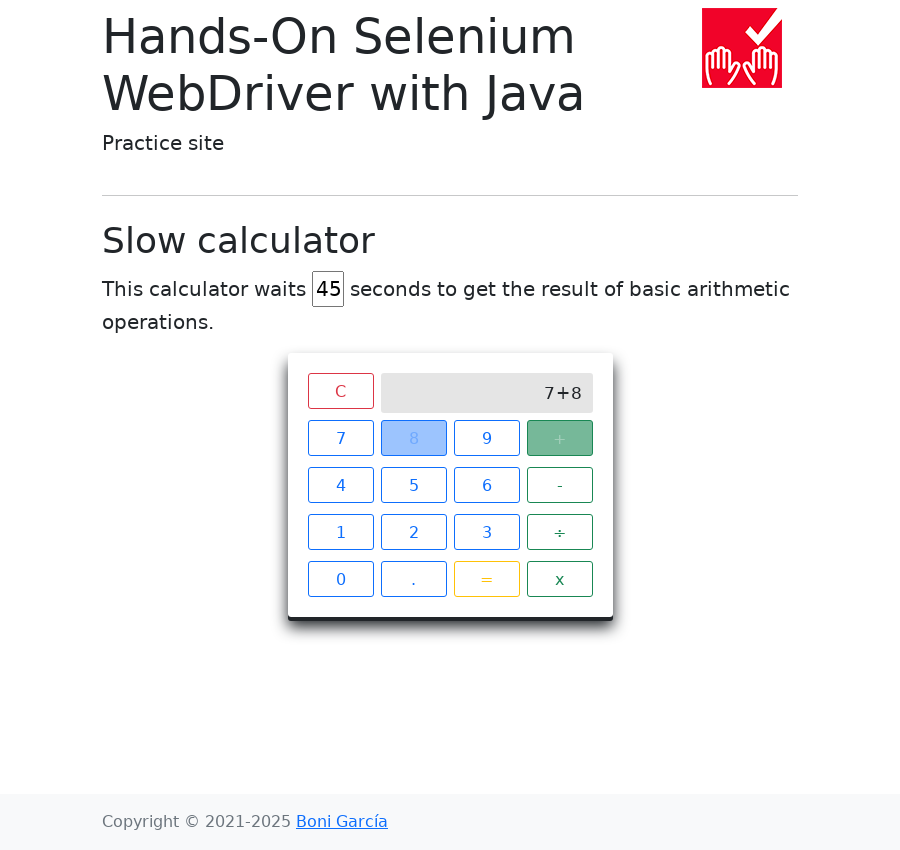

Clicked equals button at (486, 579) on .btn-outline-warning
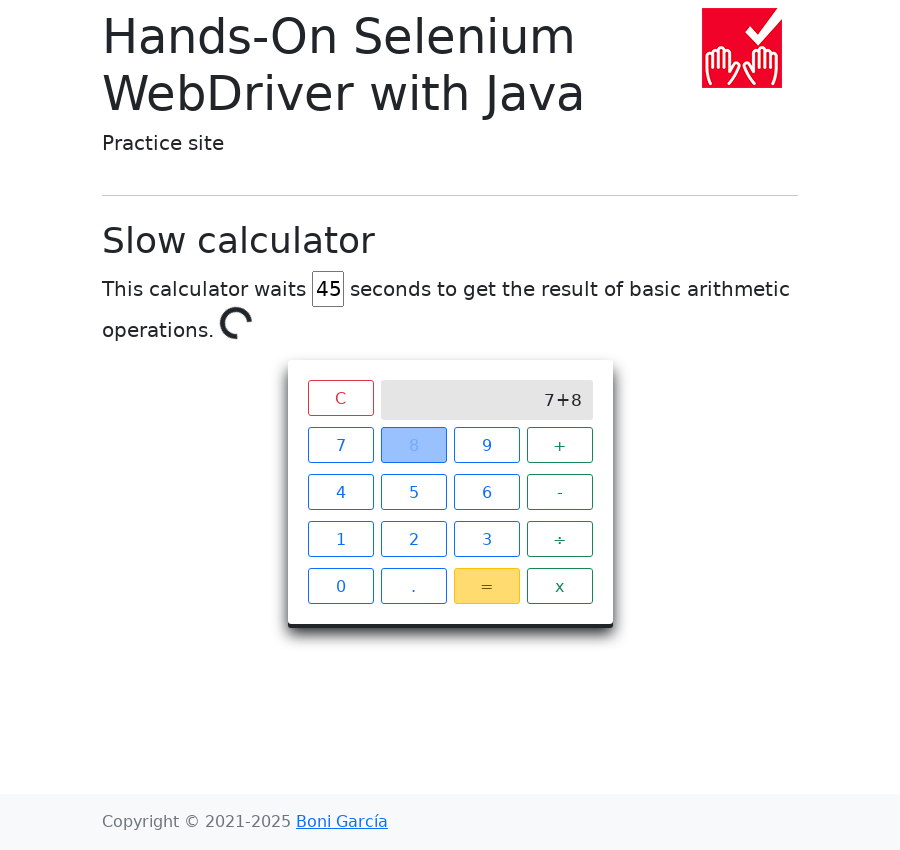

Waited for calculation result (15) to appear on screen
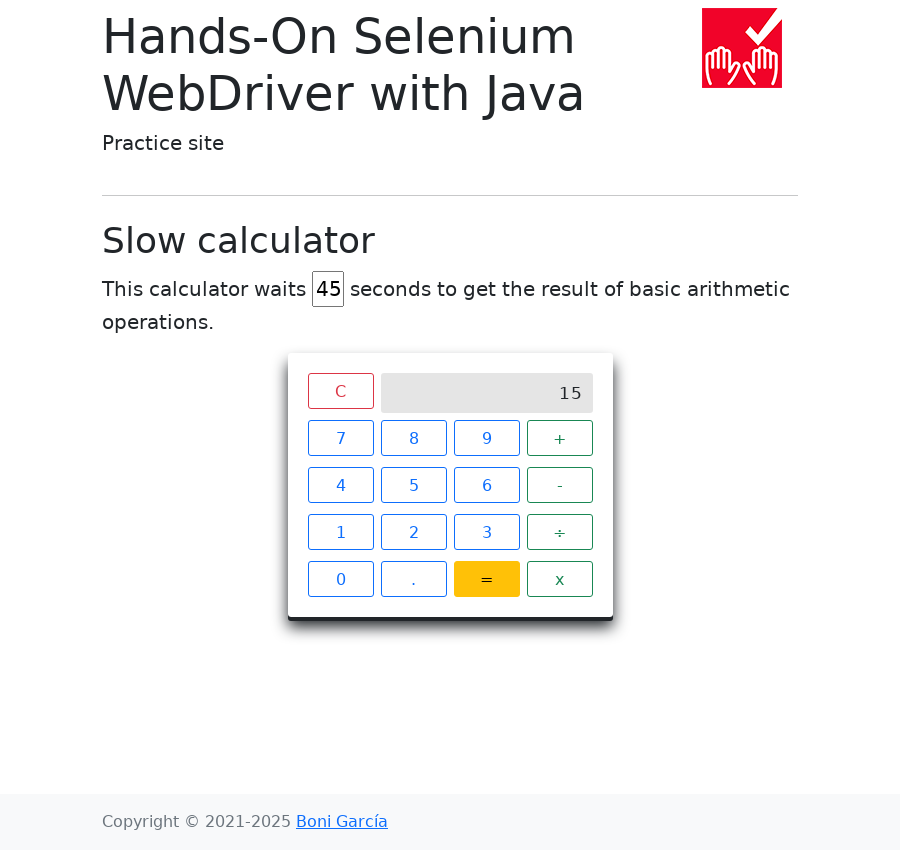

Retrieved result text from calculator screen
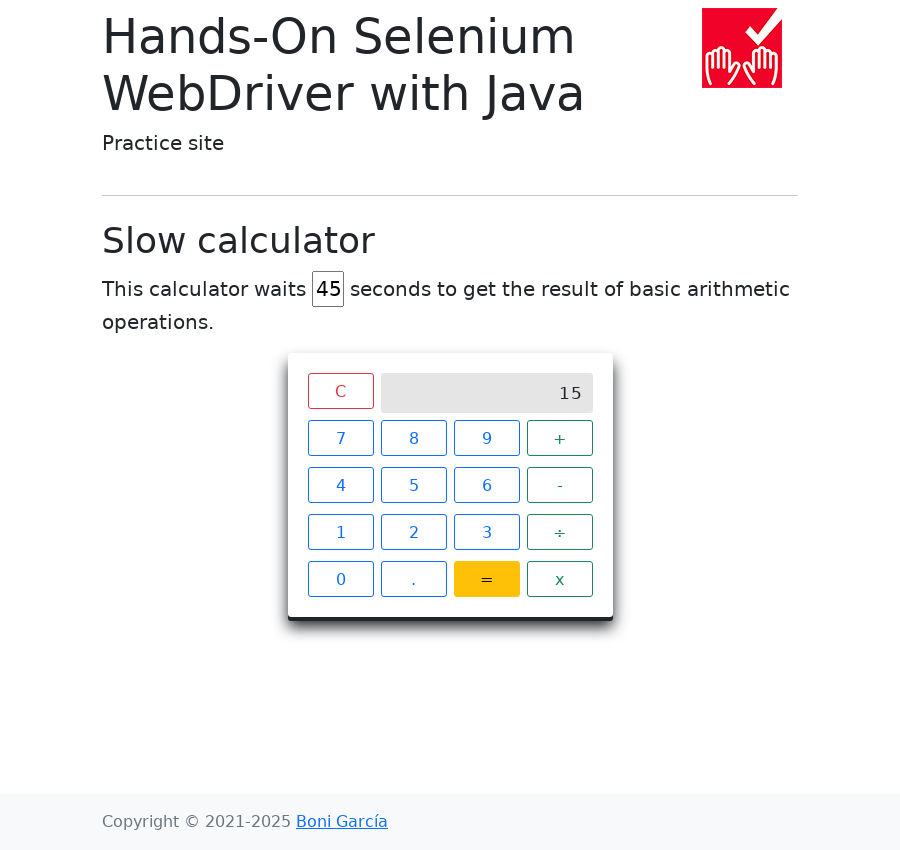

Verified that result equals 15
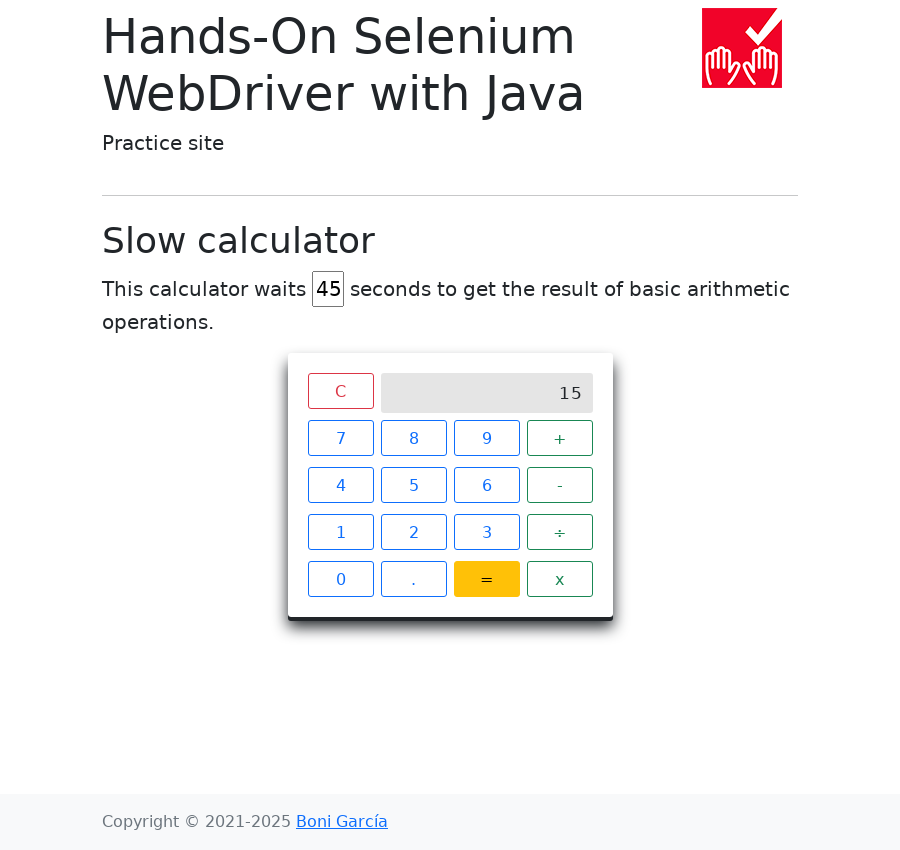

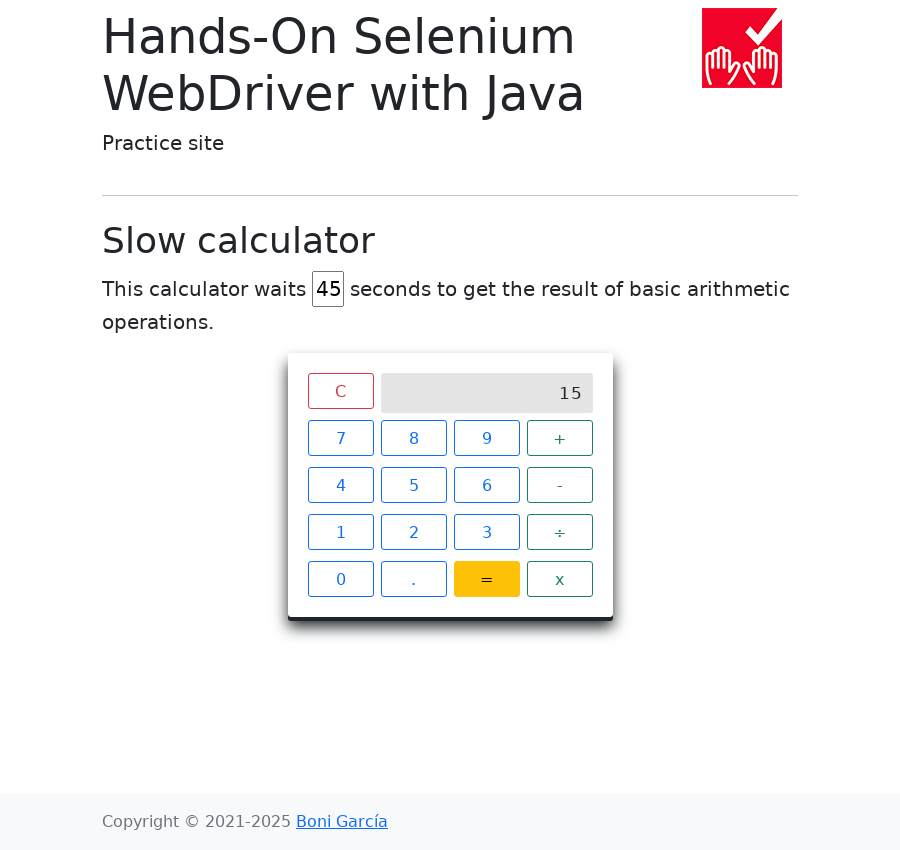